Tests checkbox functionality by clicking BMW, Benz, and Honda checkboxes

Starting URL: https://www.letskodeit.com/practice

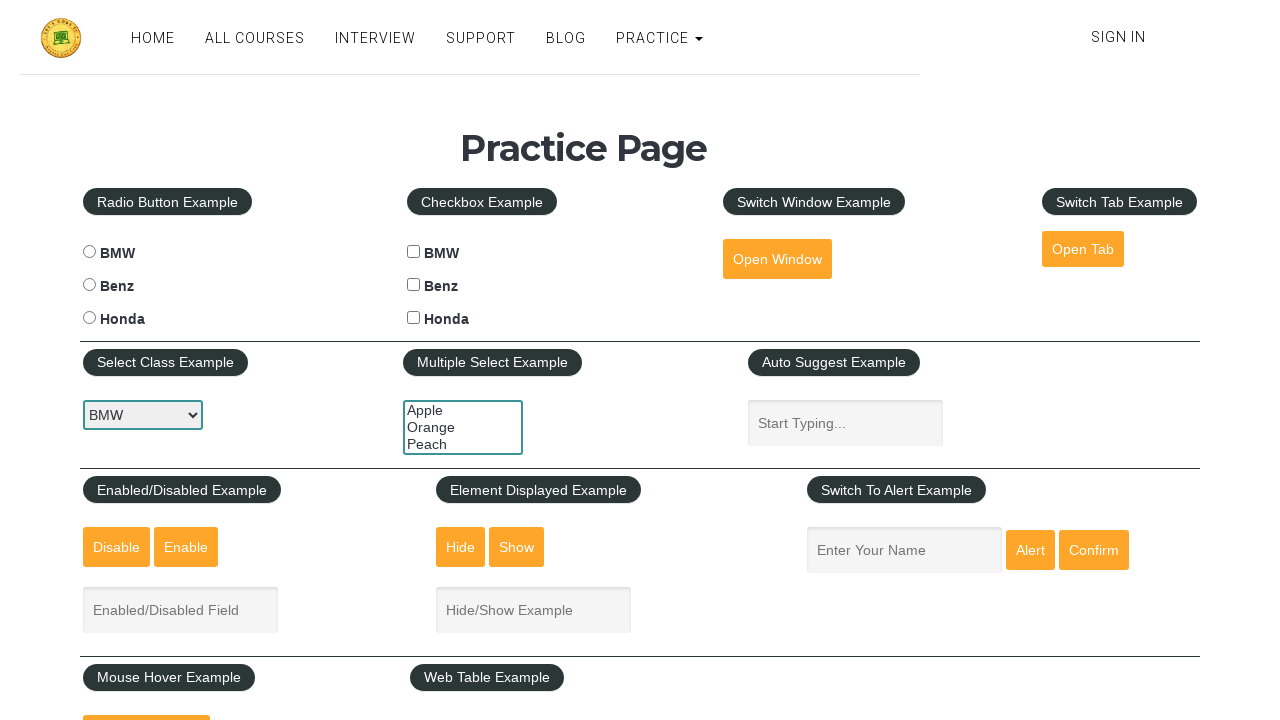

Navigated to practice page
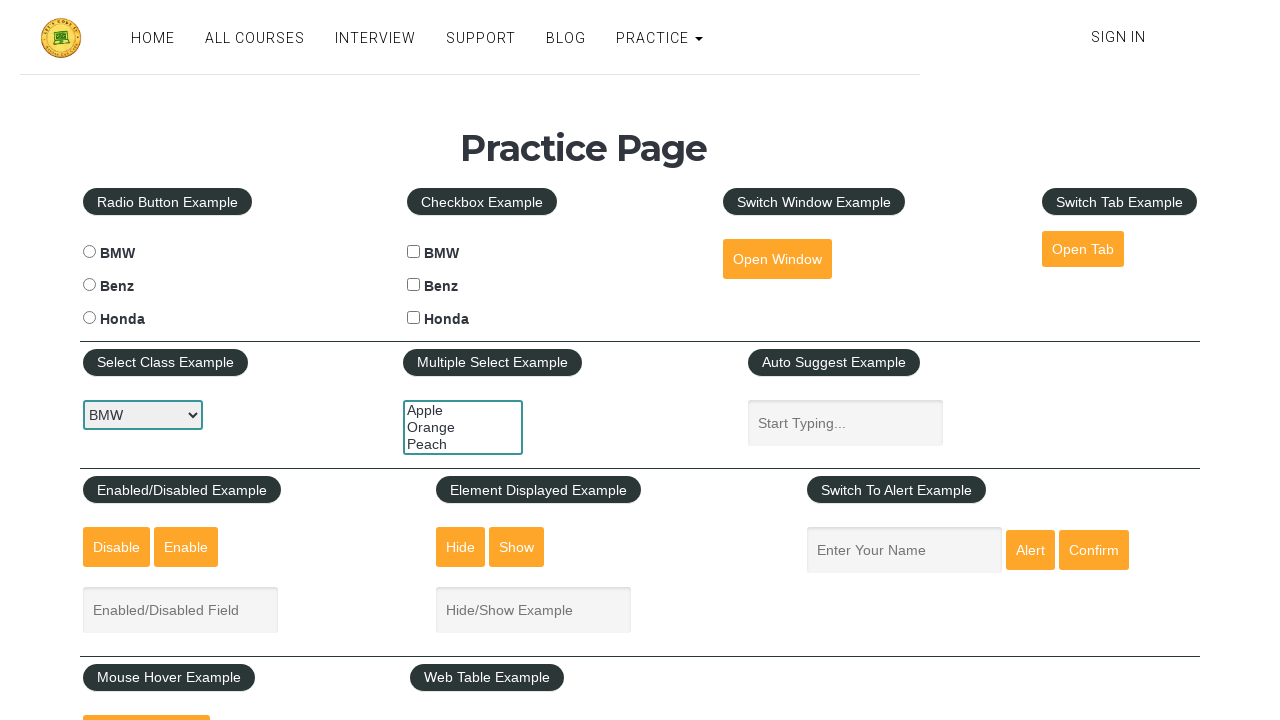

Clicked BMW checkbox at (414, 252) on #bmwcheck
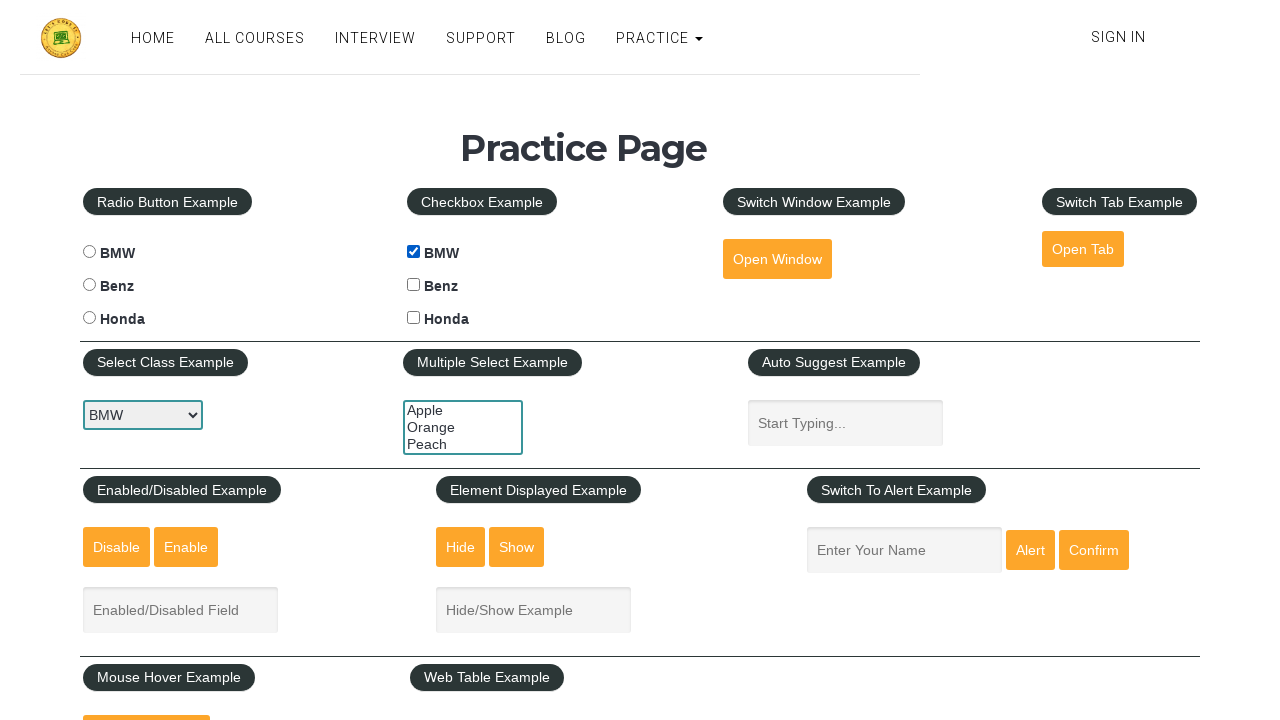

Waited 2 seconds after clicking BMW checkbox
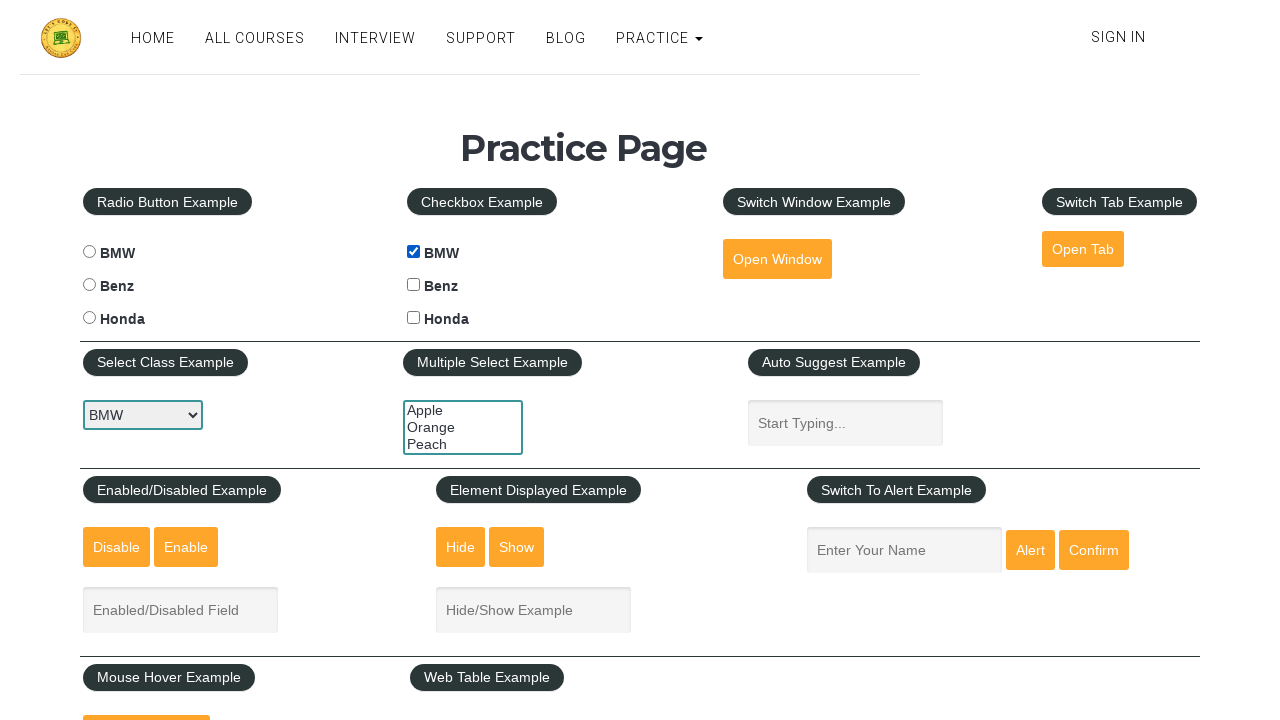

Clicked Benz checkbox at (414, 285) on #benzcheck
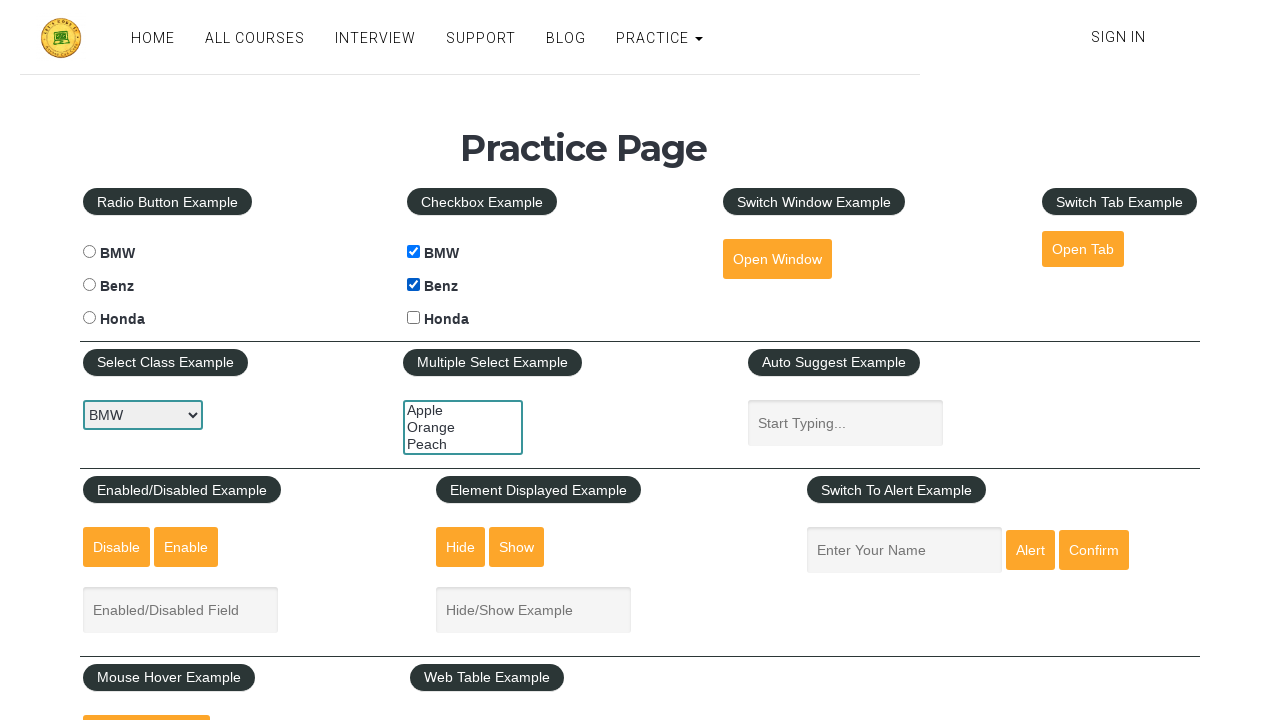

Waited 2 seconds after clicking Benz checkbox
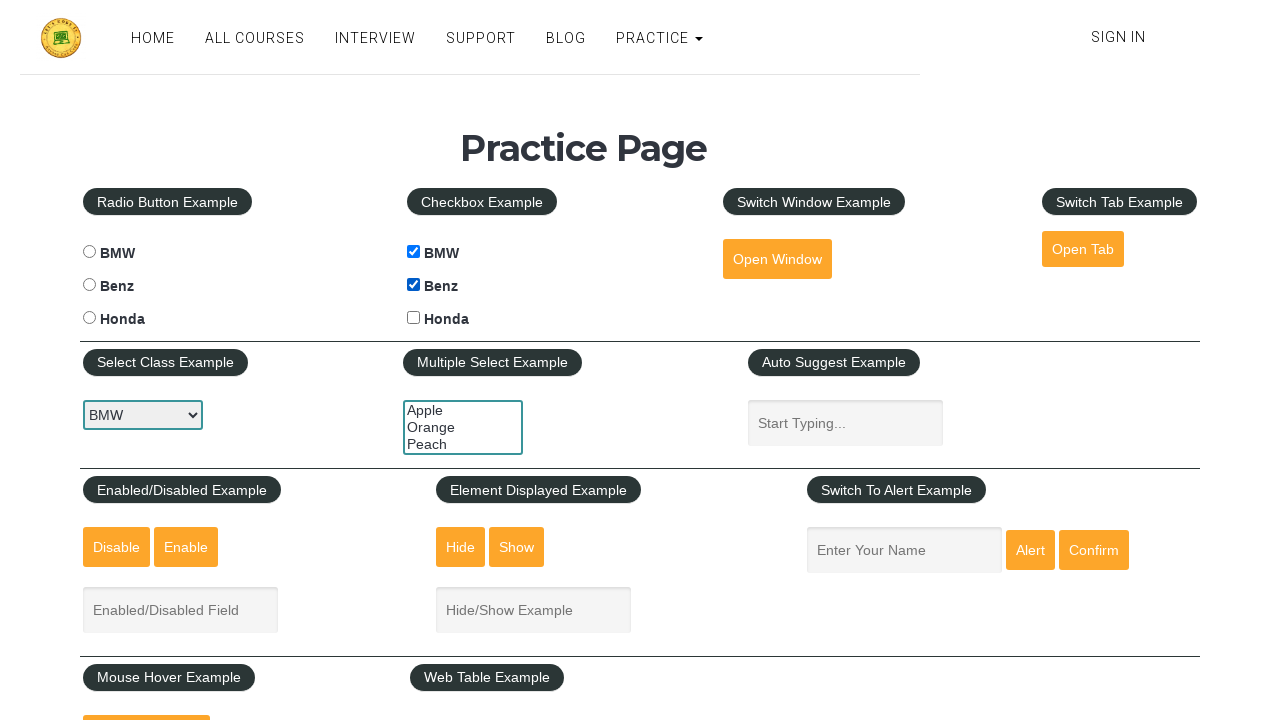

Clicked Honda checkbox at (414, 318) on #hondacheck
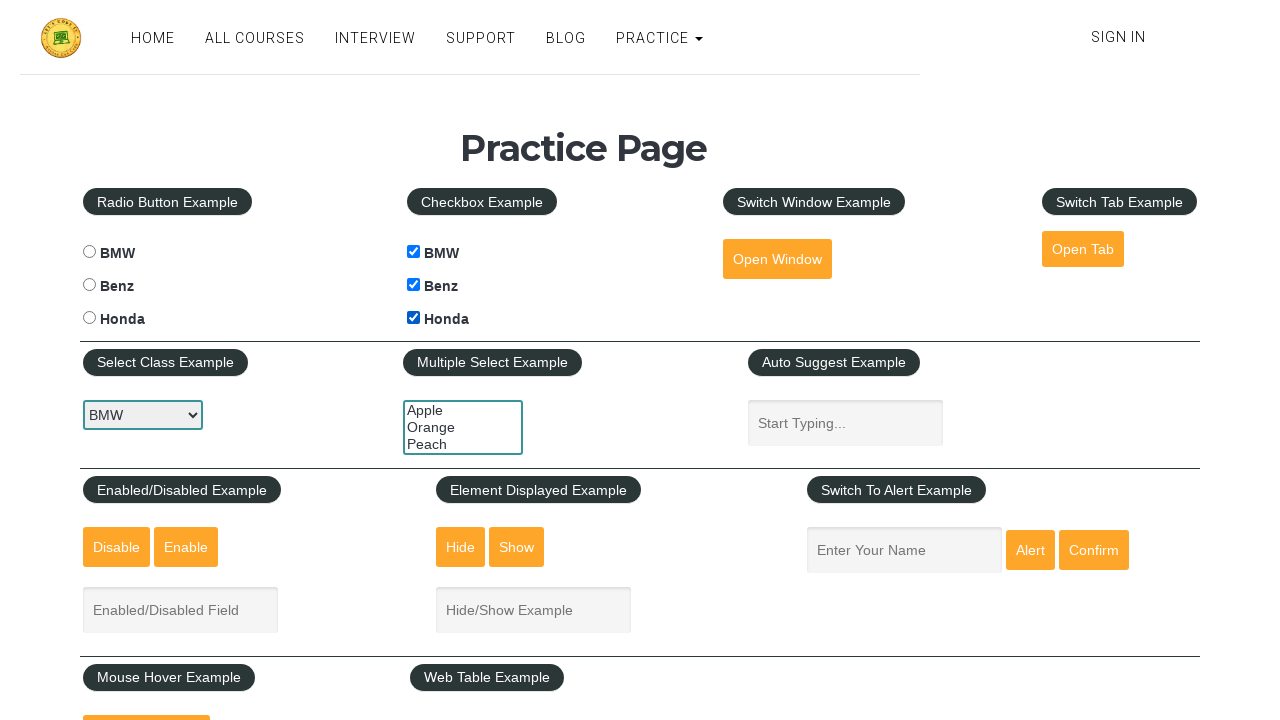

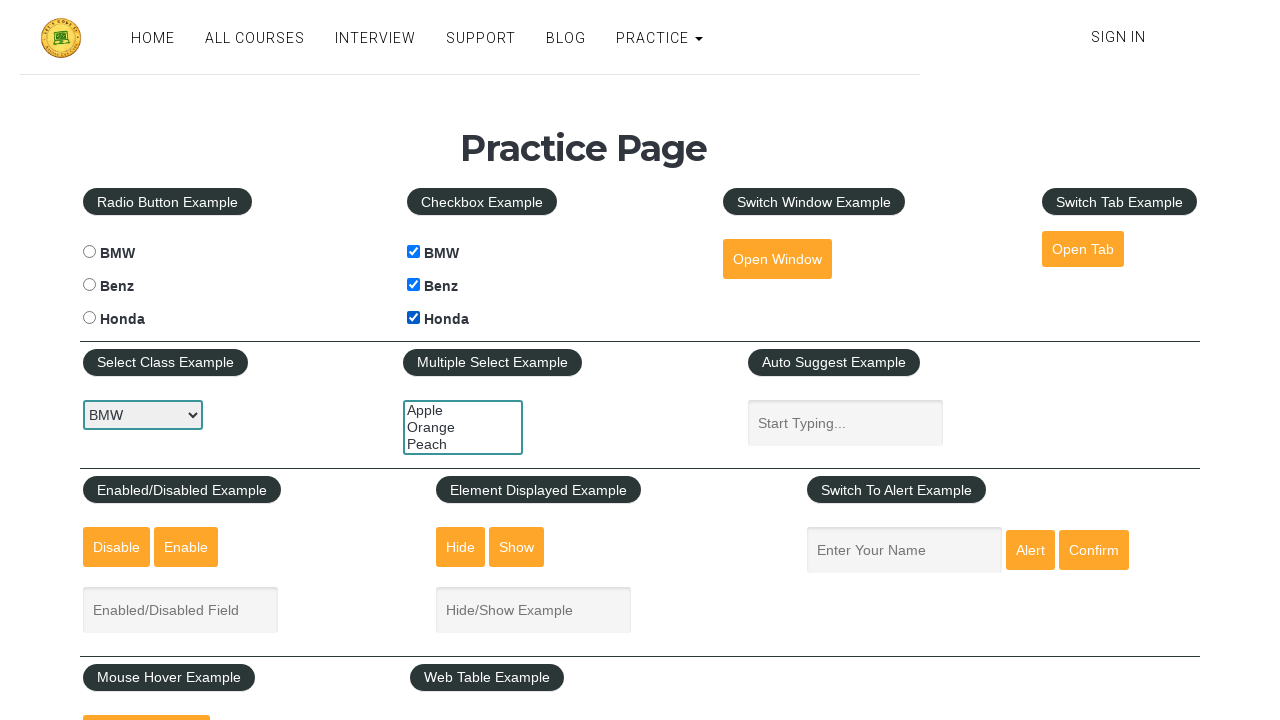